Verifies the current URL of the OrangeHRM login page

Starting URL: https://opensource-demo.orangehrmlive.com/web/index.php/auth/login

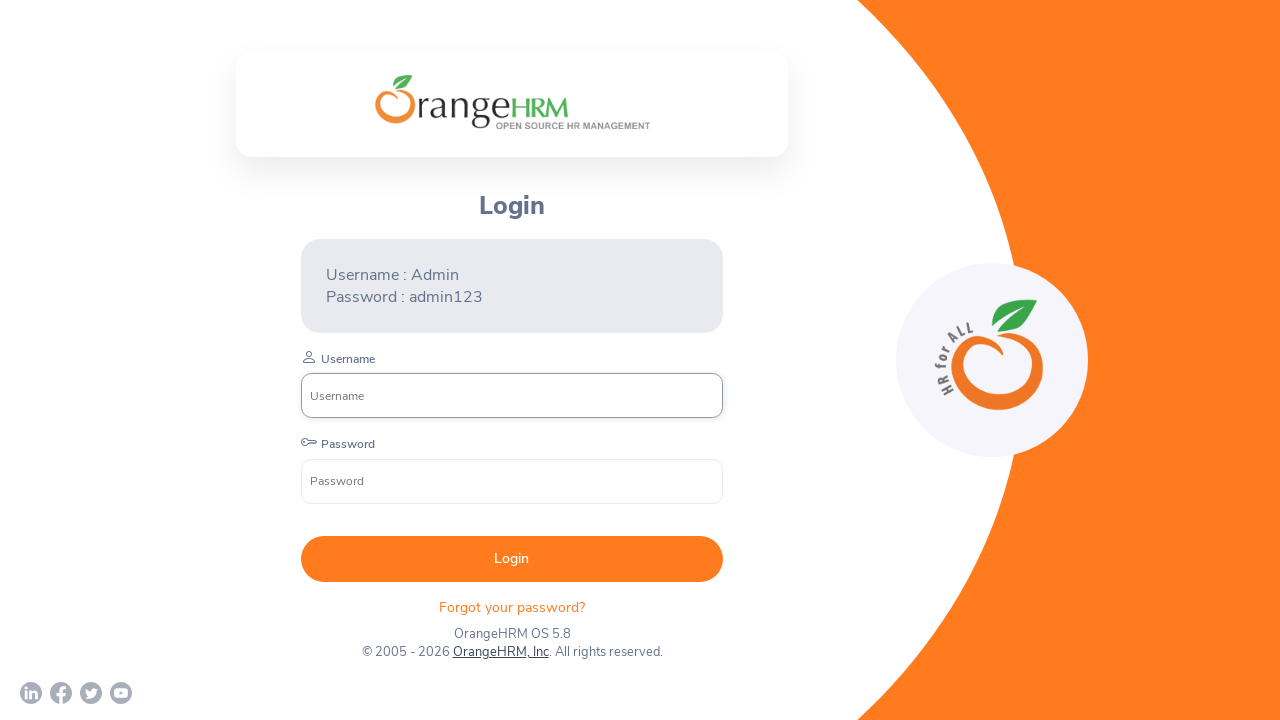

Waited for page to reach networkidle state
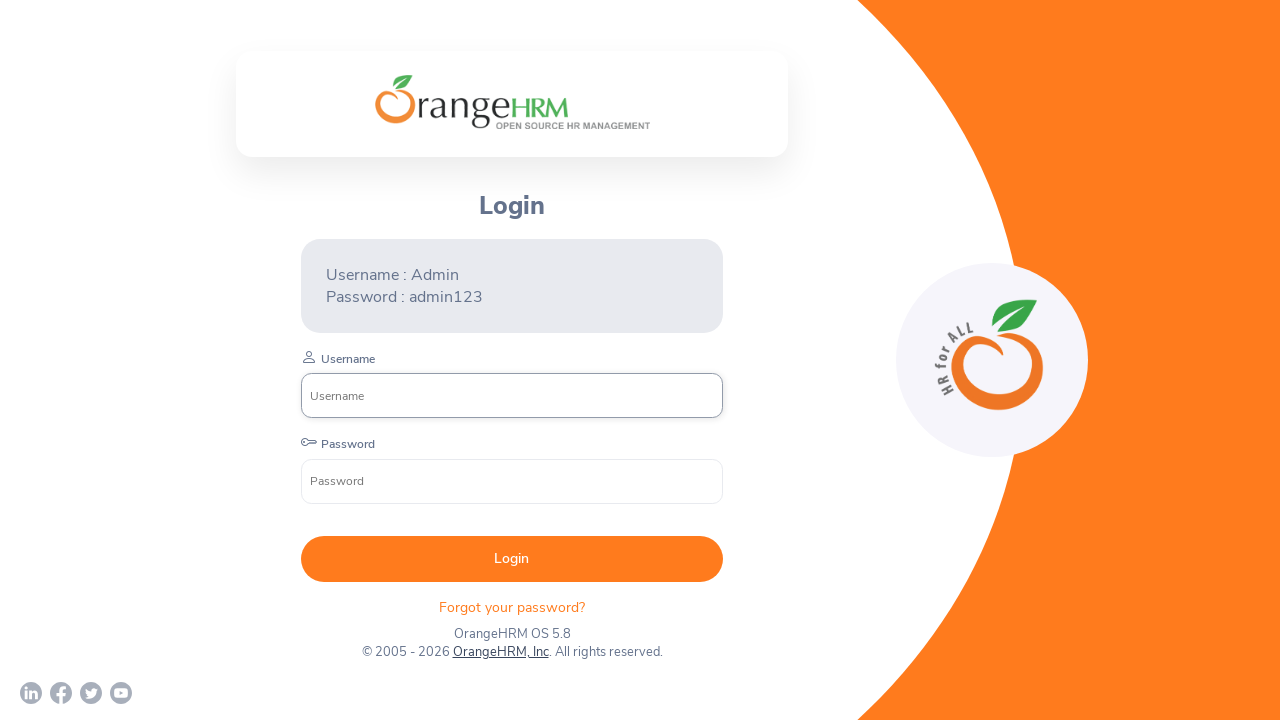

Retrieved current URL from page
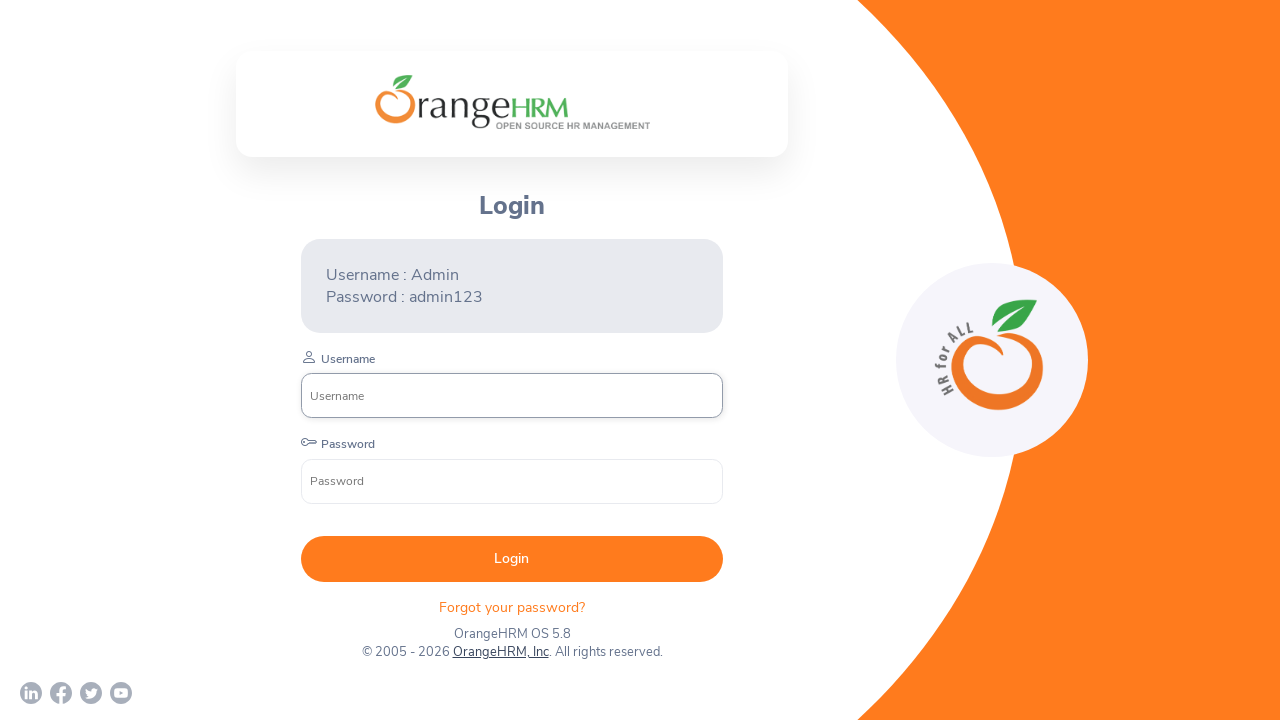

Verified that current URL contains 'opensource-demo.orangehrmlive.com' domain
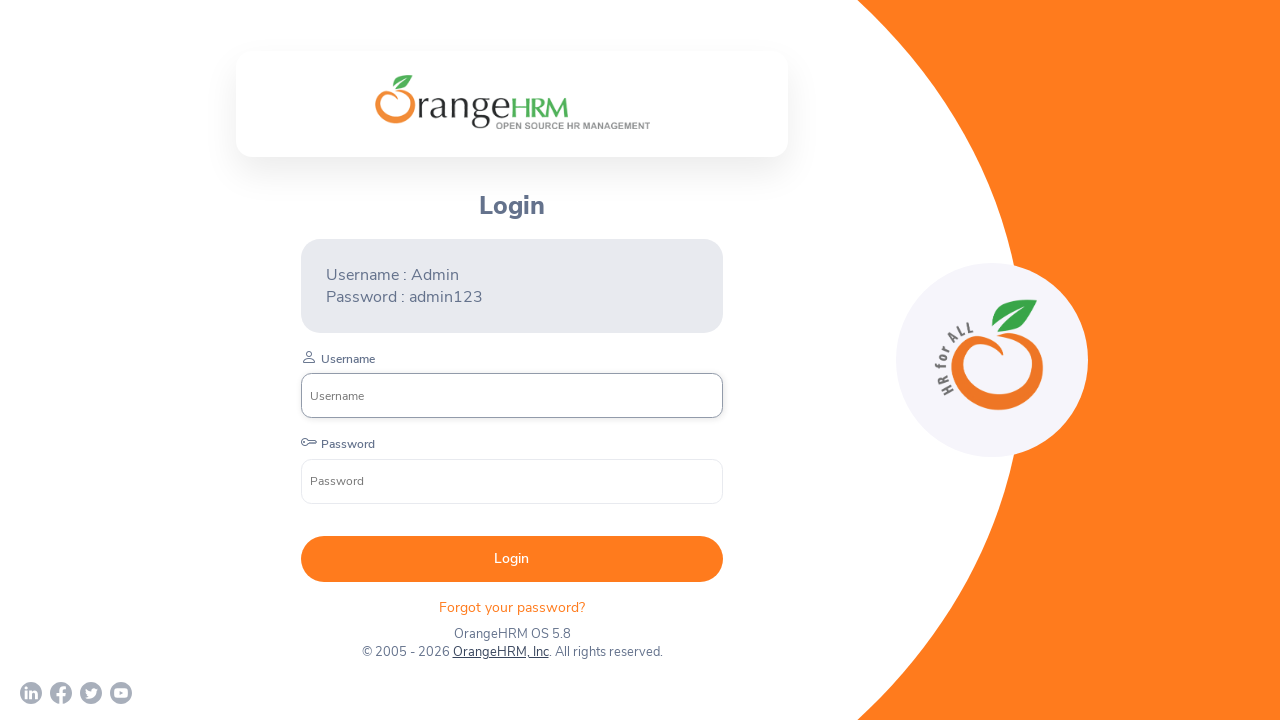

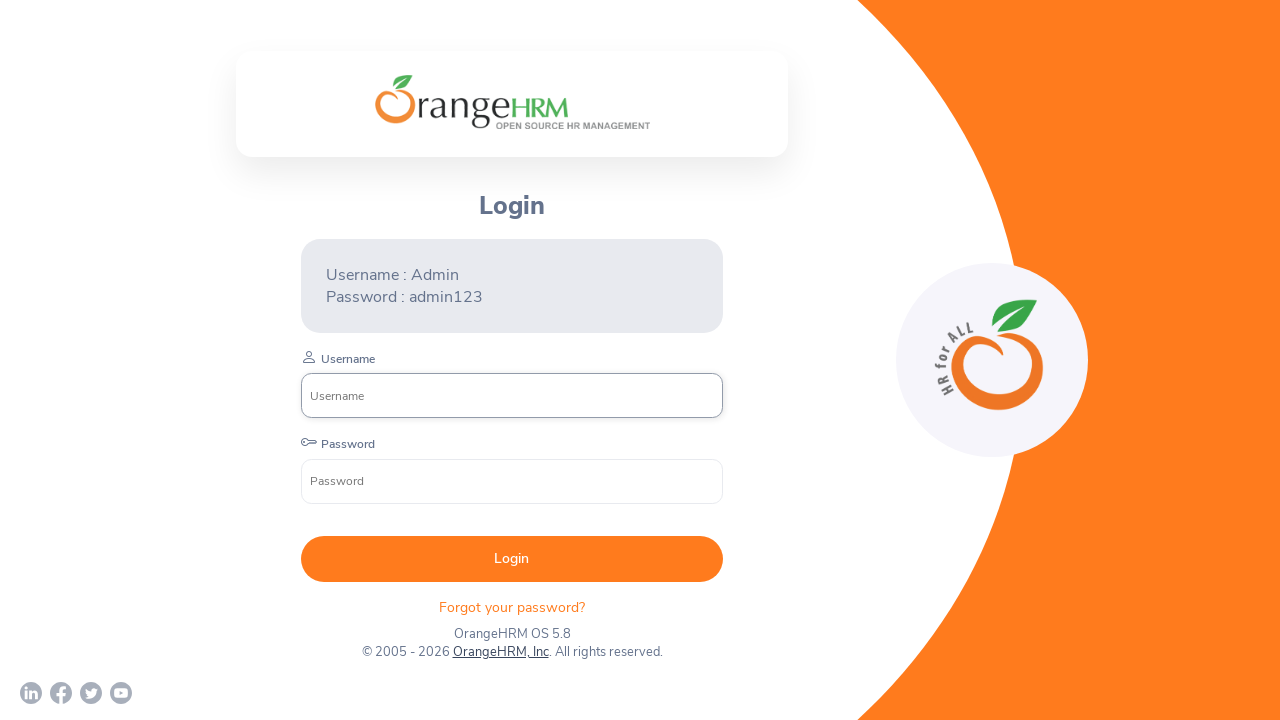